Navigates to the OrangeHRM page and verifies that the header logo image is present by locating it and checking its source attribute.

Starting URL: http://alchemy.hguy.co/orangehrm

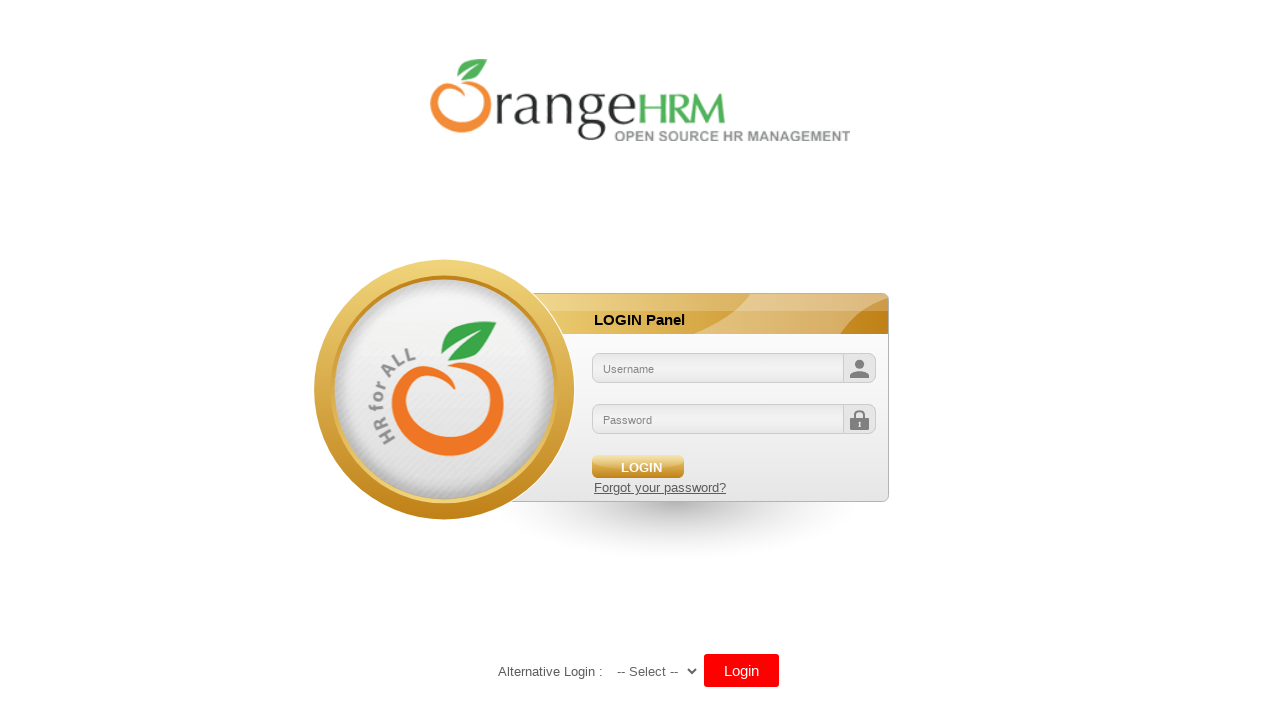

Navigated to OrangeHRM page at http://alchemy.hguy.co/orangehrm
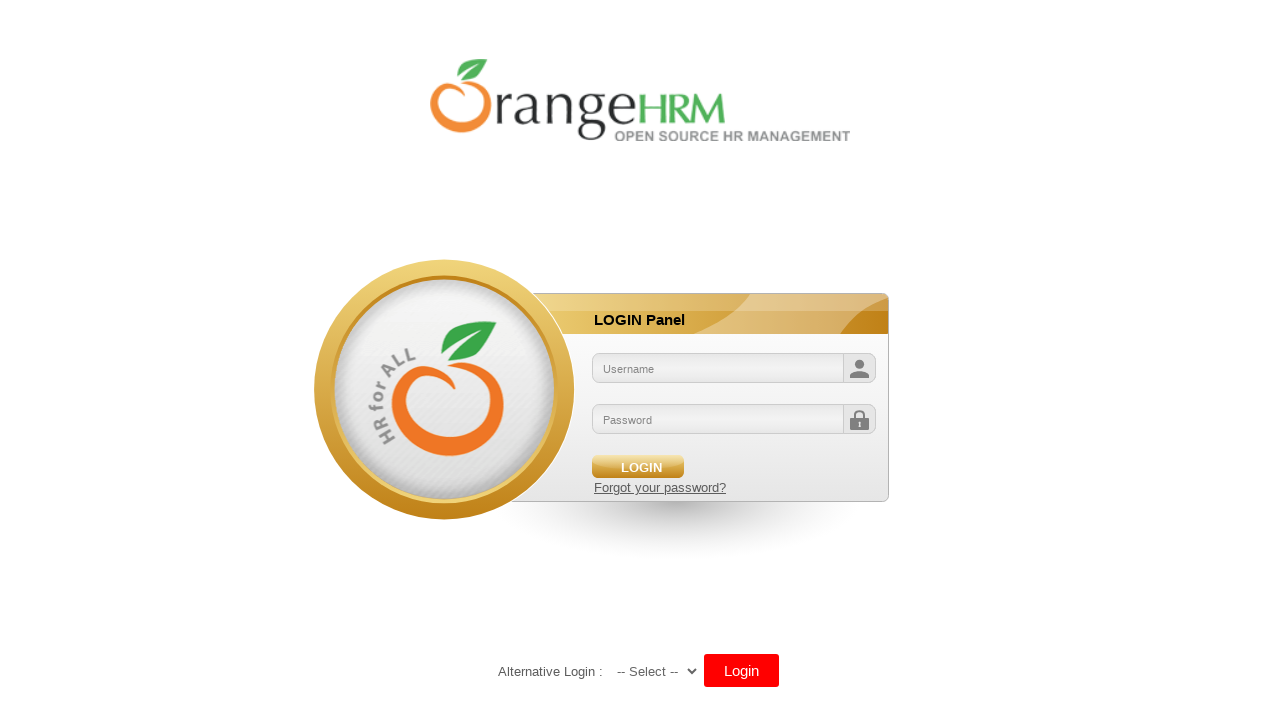

Header logo image became visible
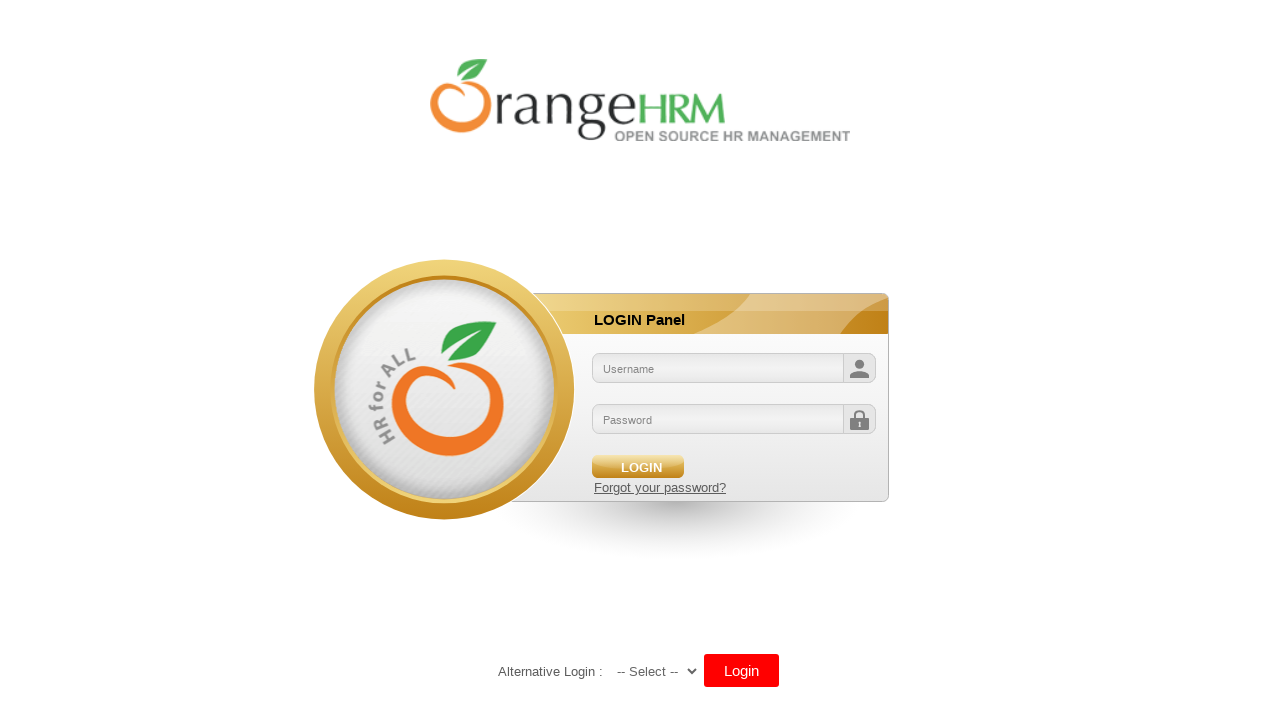

Retrieved src attribute from header logo: /orangehrm/symfony/web/webres_5d69118beeec64.10301452/themes/default/images/login/logo.png
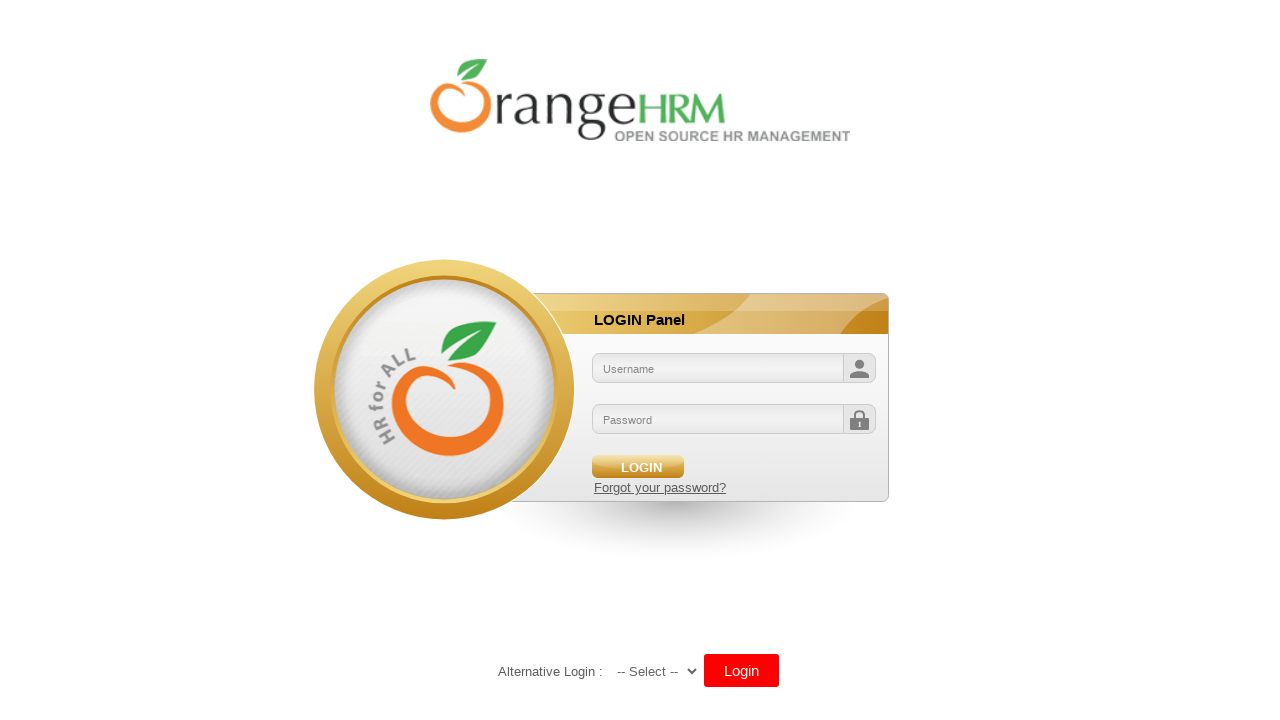

Verified that header logo image has a src attribute
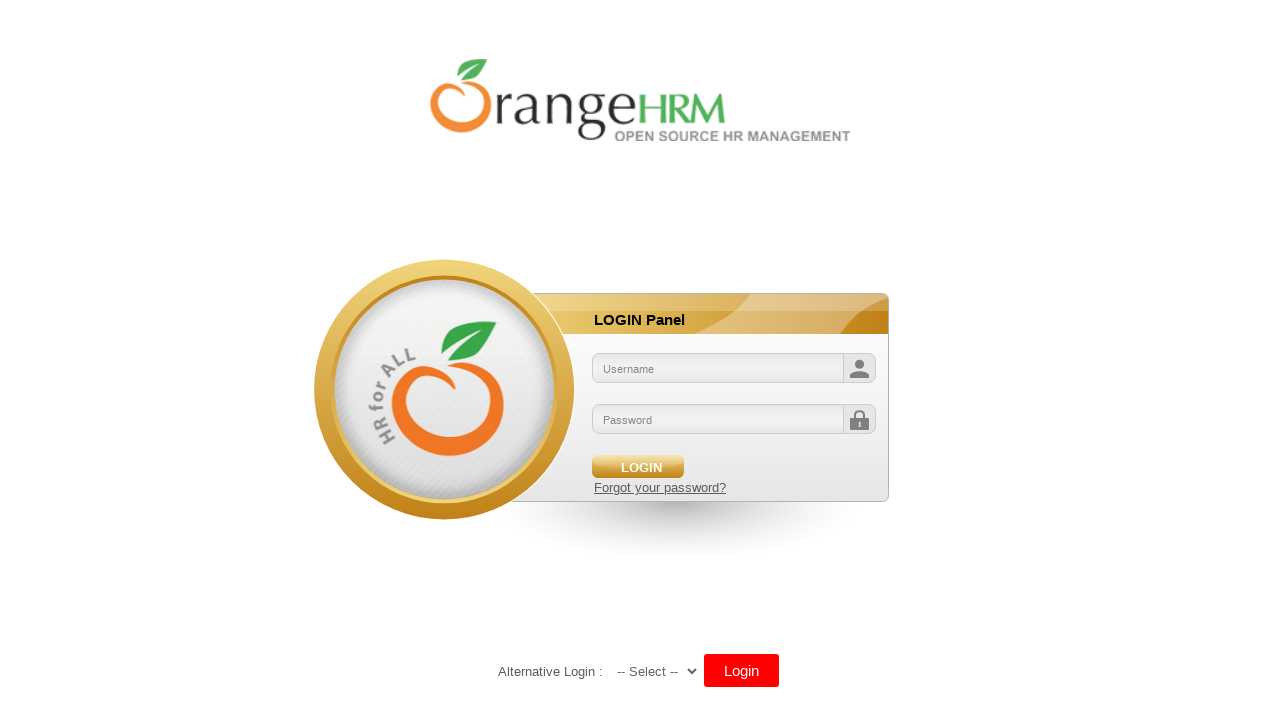

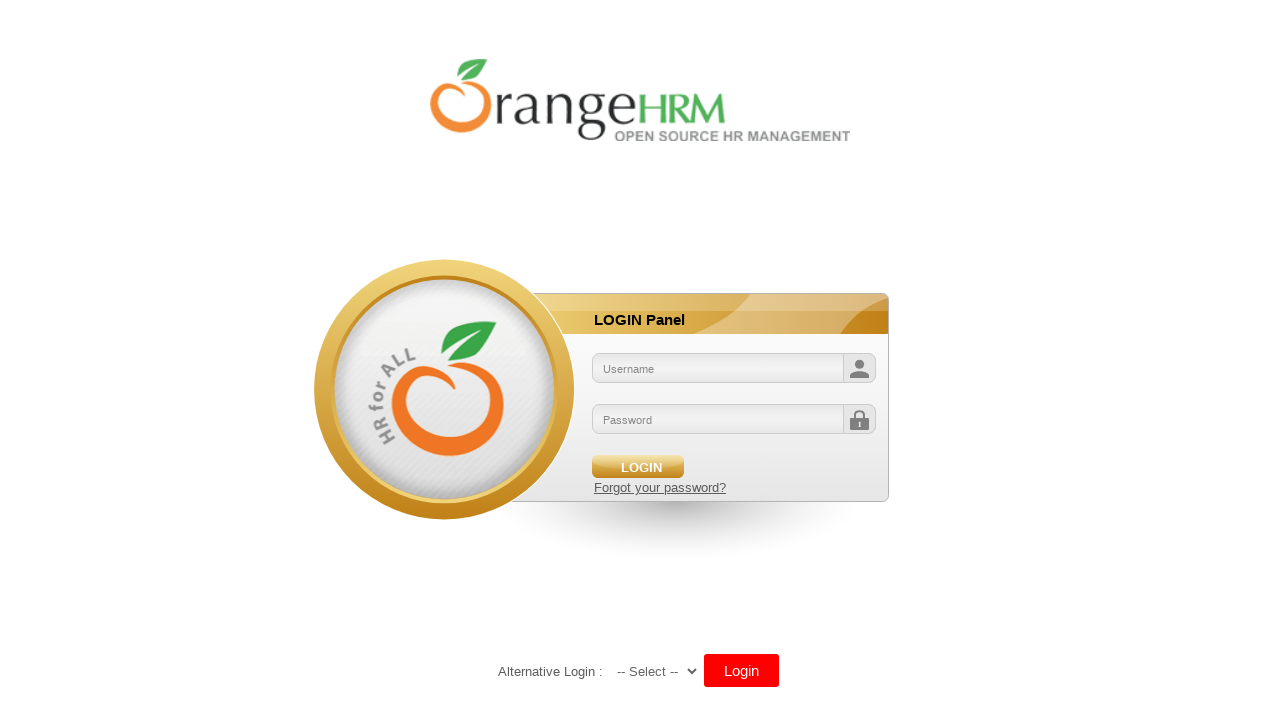